Navigates to YouTube homepage to verify the page loads successfully

Starting URL: https://youtube.com

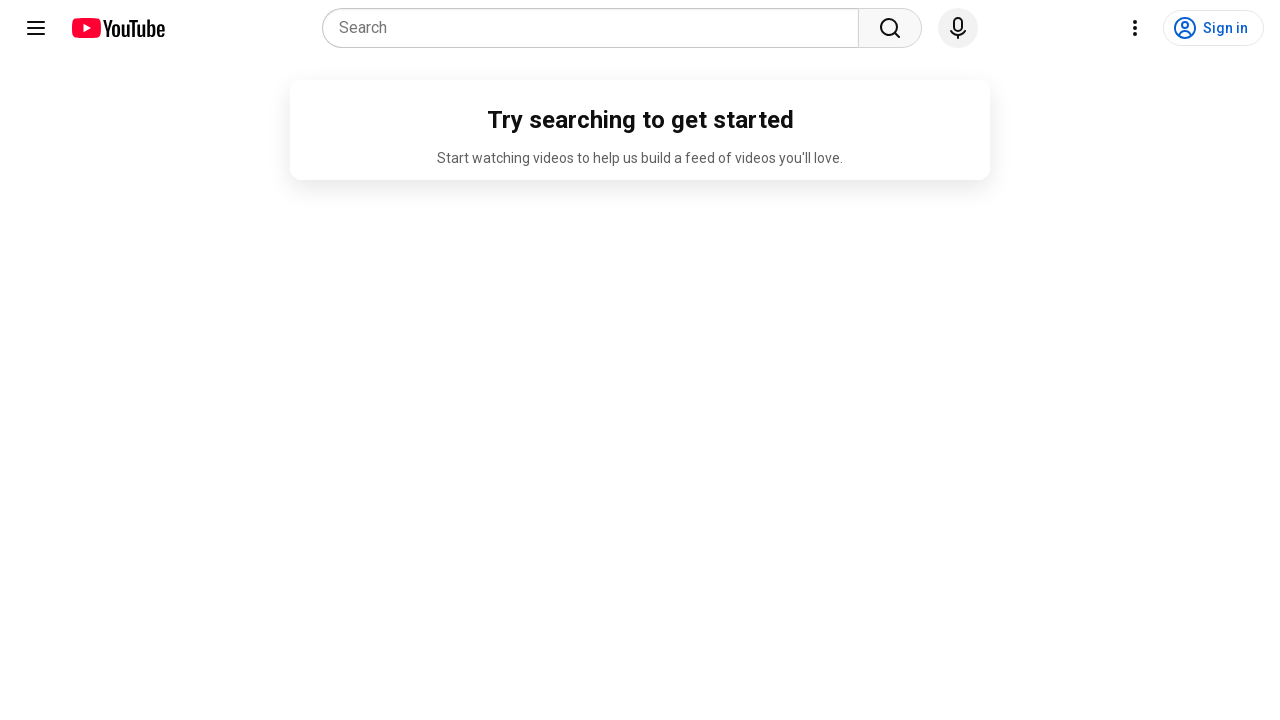

Navigated to YouTube homepage at https://youtube.com
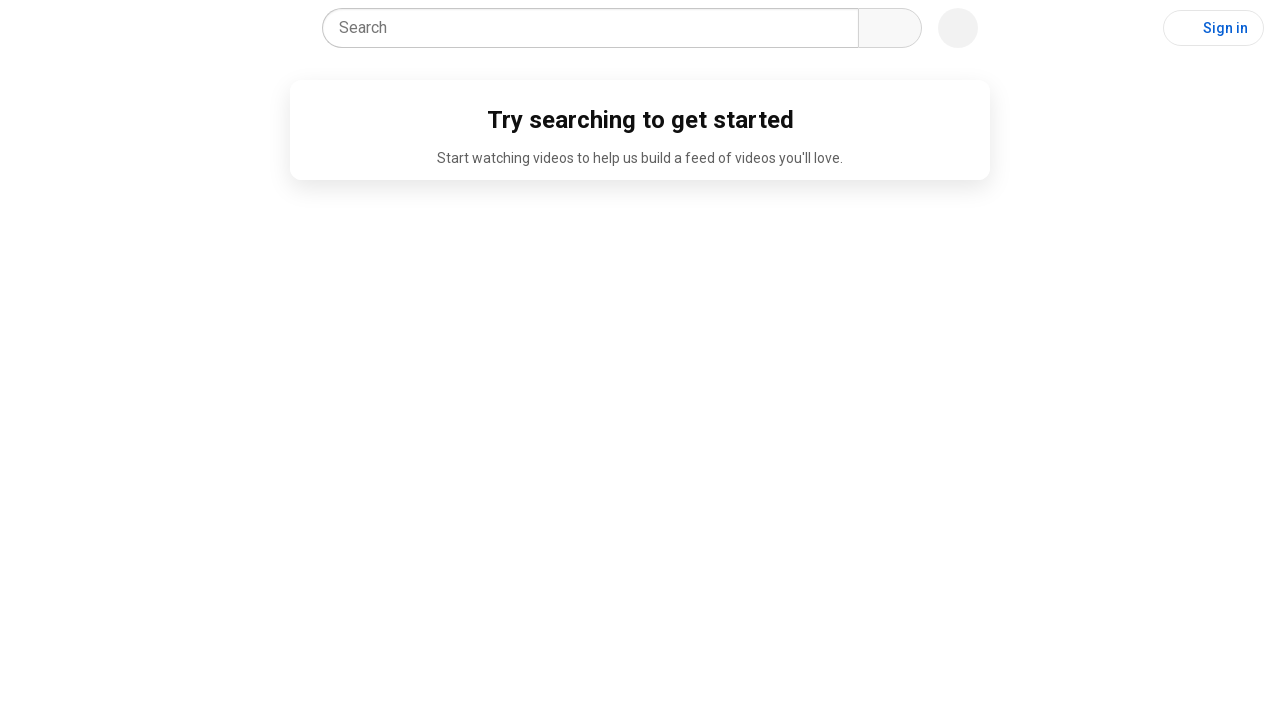

YouTube homepage loaded successfully
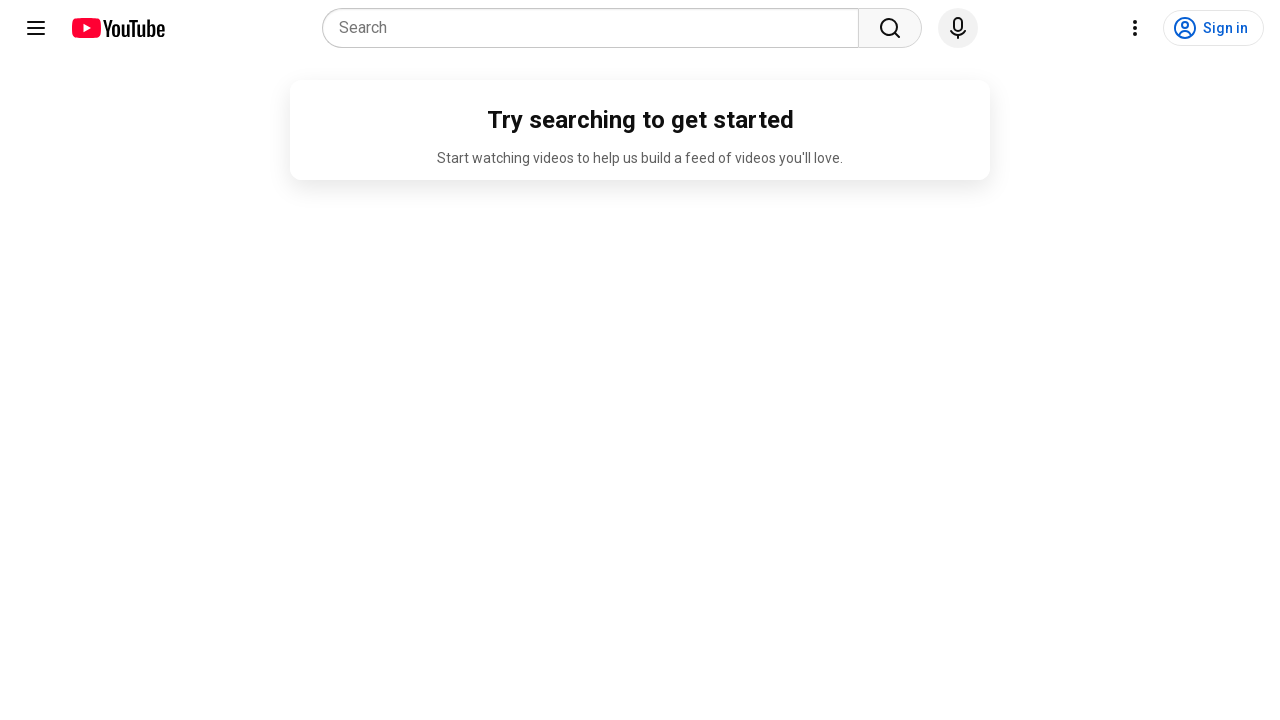

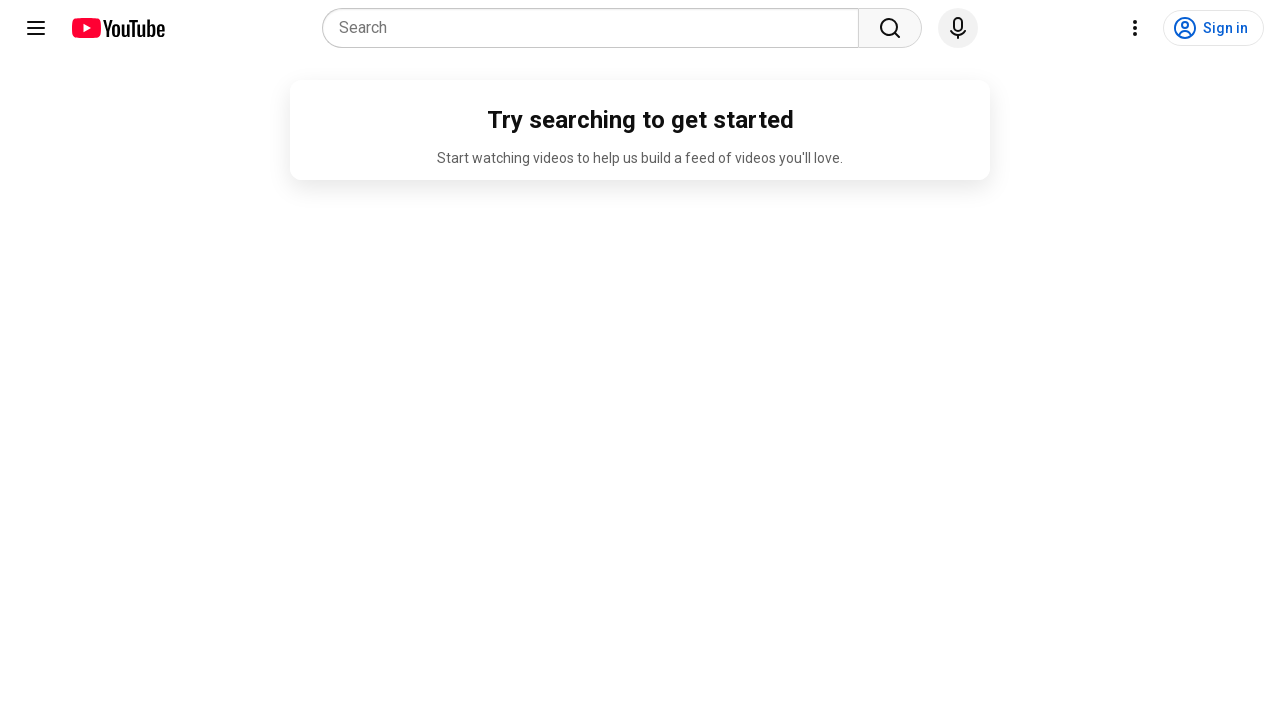